Tests form filling on a registration page by entering first name and last name, then clicking the continue button using Actions-style interactions.

Starting URL: https://naveenautomationlabs.com/opencart/index.php?route=account/register

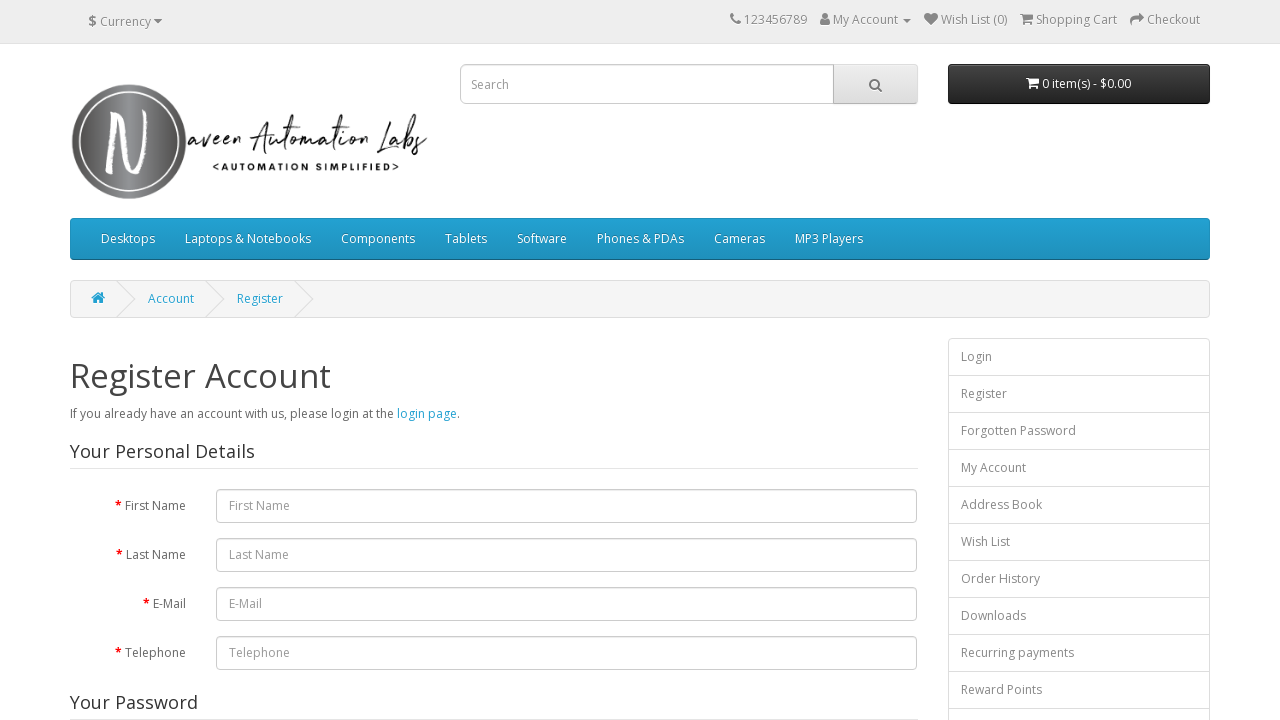

Filled first name field with 'Naveen' on #input-firstname
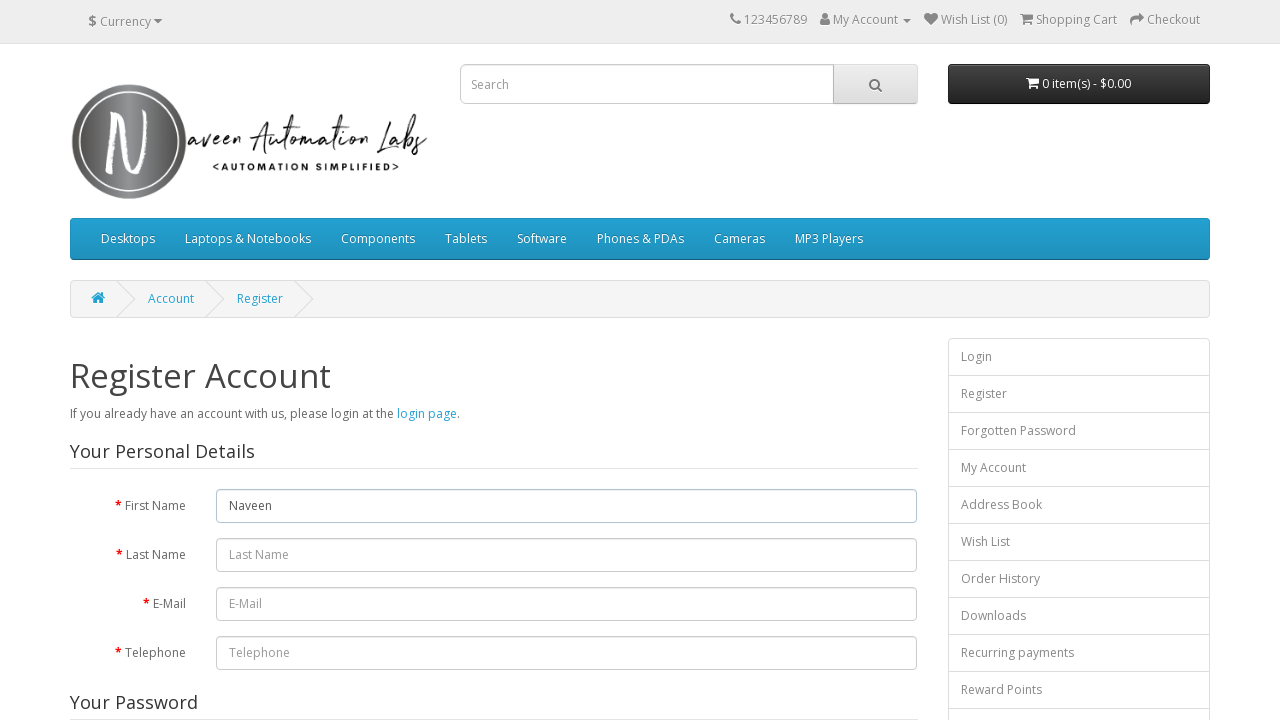

Filled last name field with 'Automation' on #input-lastname
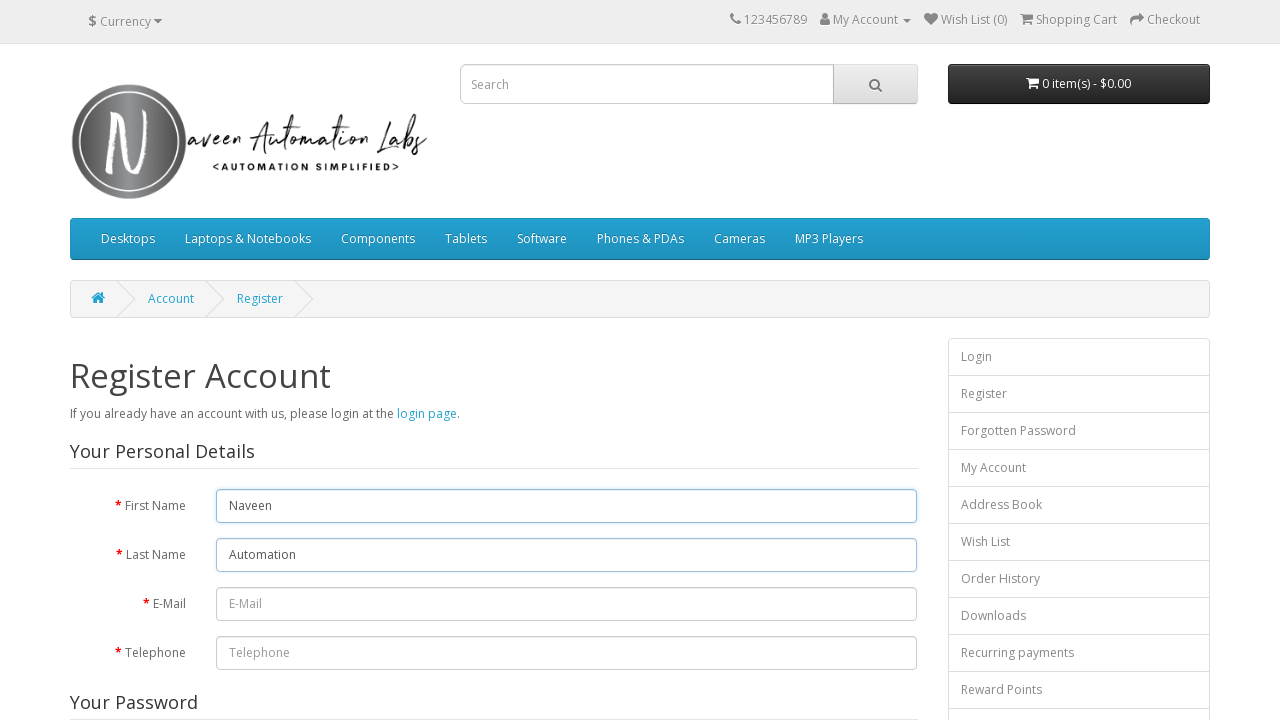

Clicked continue/submit button at (879, 427) on input[type='submit']
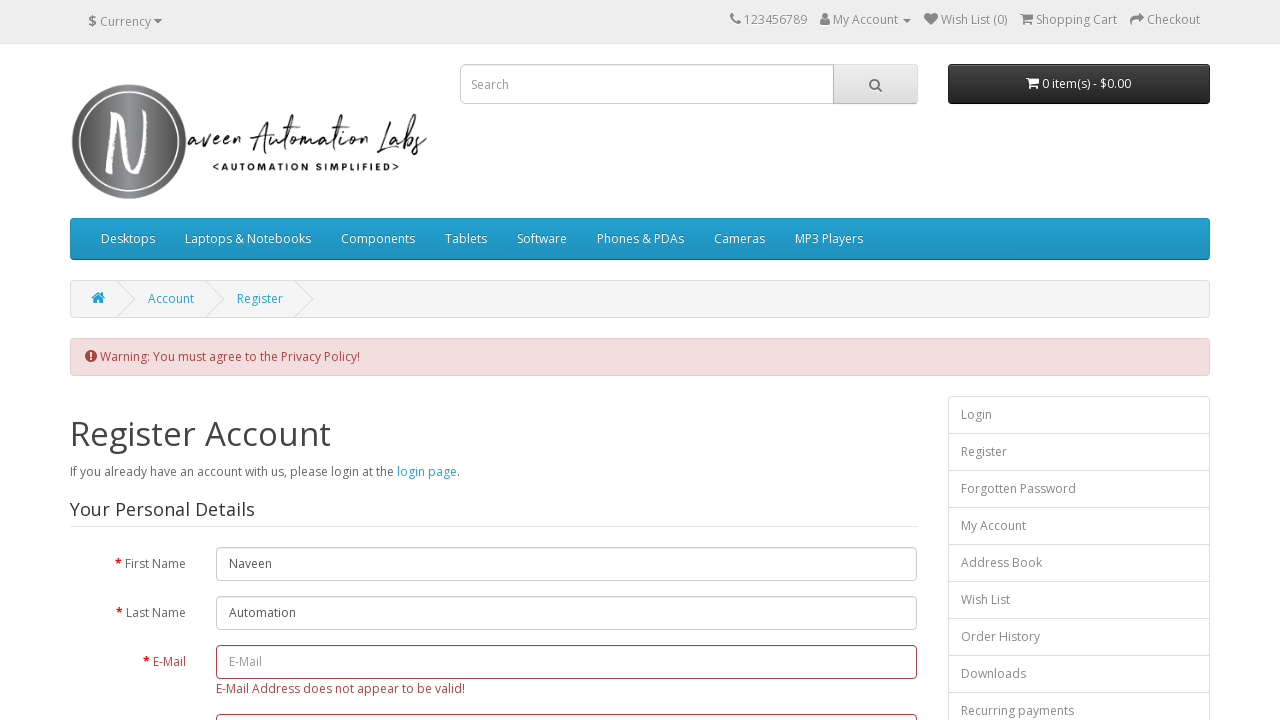

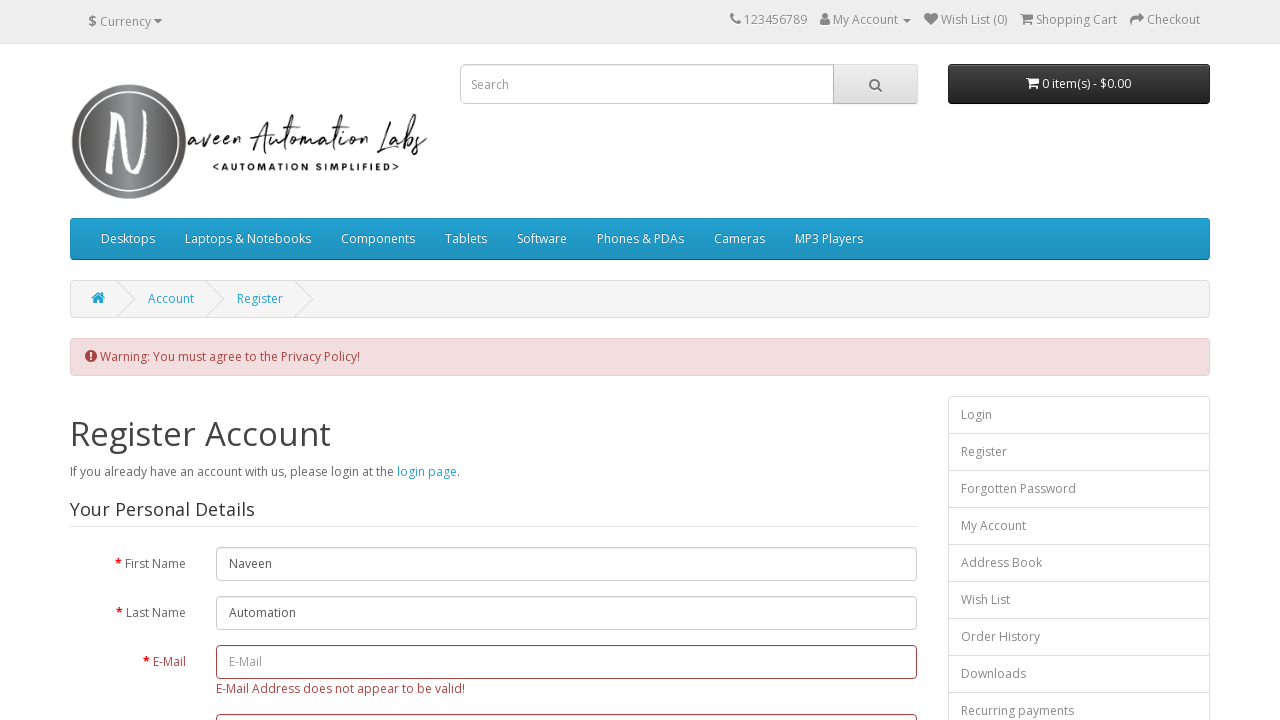